Tests button click functionality on a demo QA page by clicking a "Click Me" button

Starting URL: https://demoqa.com/buttons

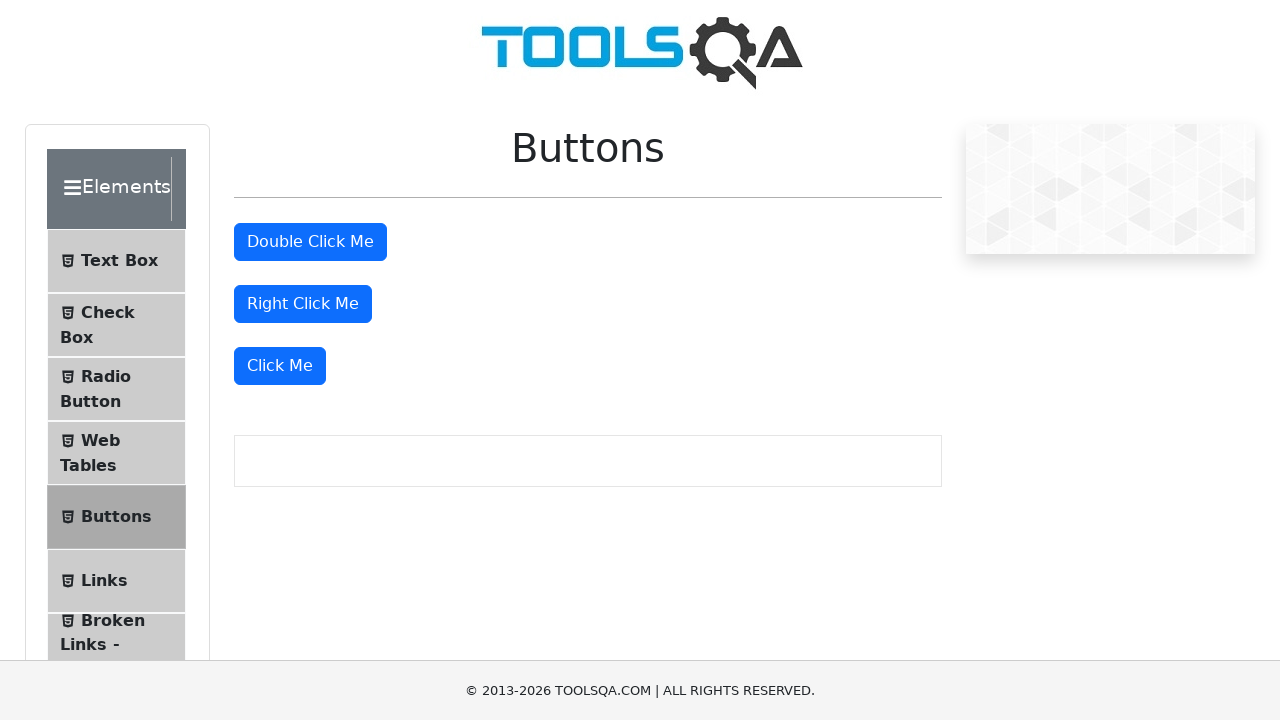

Clicked the 'Click Me' button on DemoQA buttons page at (280, 366) on xpath=//button[text()='Click Me']
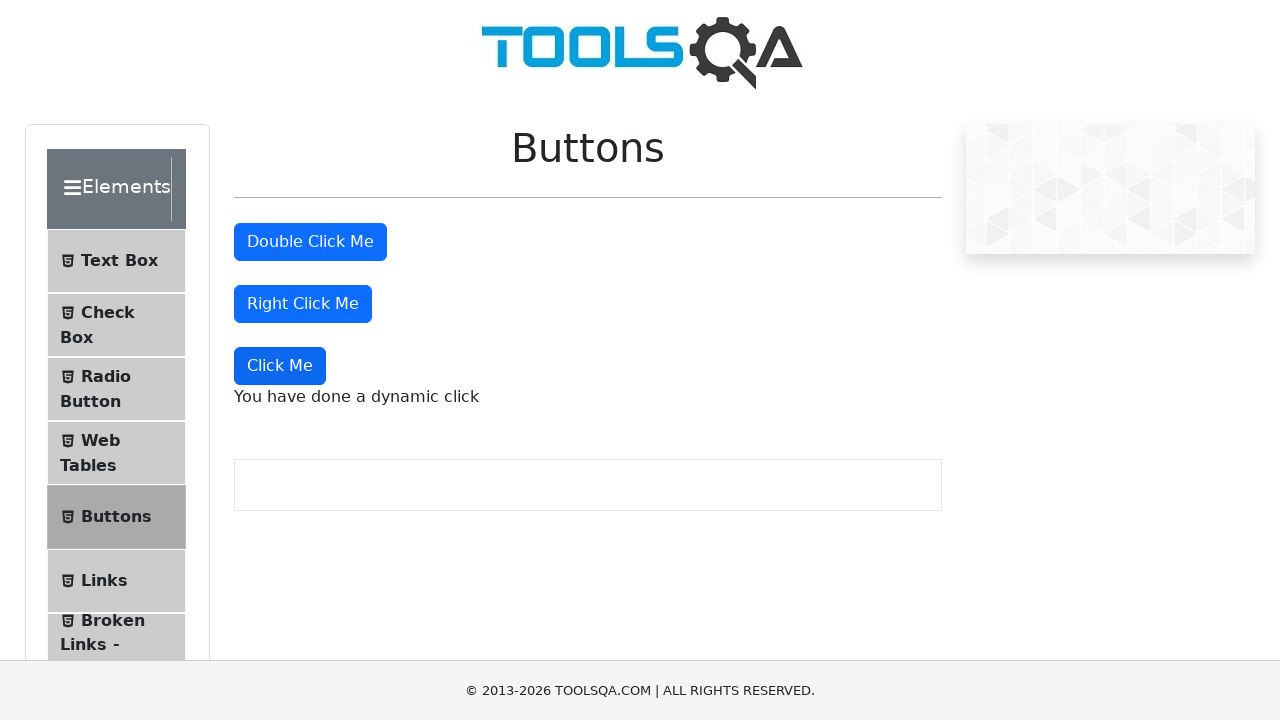

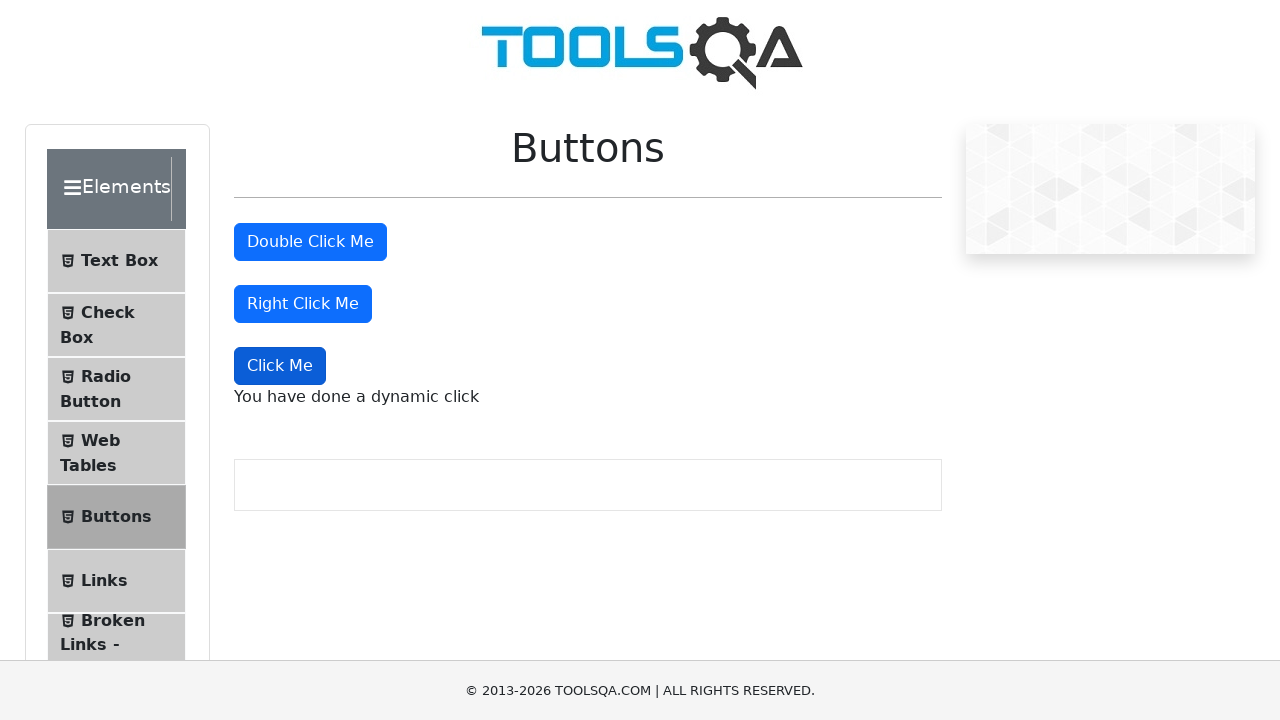